Tests keyboard actions by sending various key presses (BACKSPACE, ARROW_DOWN, ARROW_LEFT) to a key press testing page and verifying the browser handles them correctly.

Starting URL: https://the-internet.herokuapp.com/key_presses

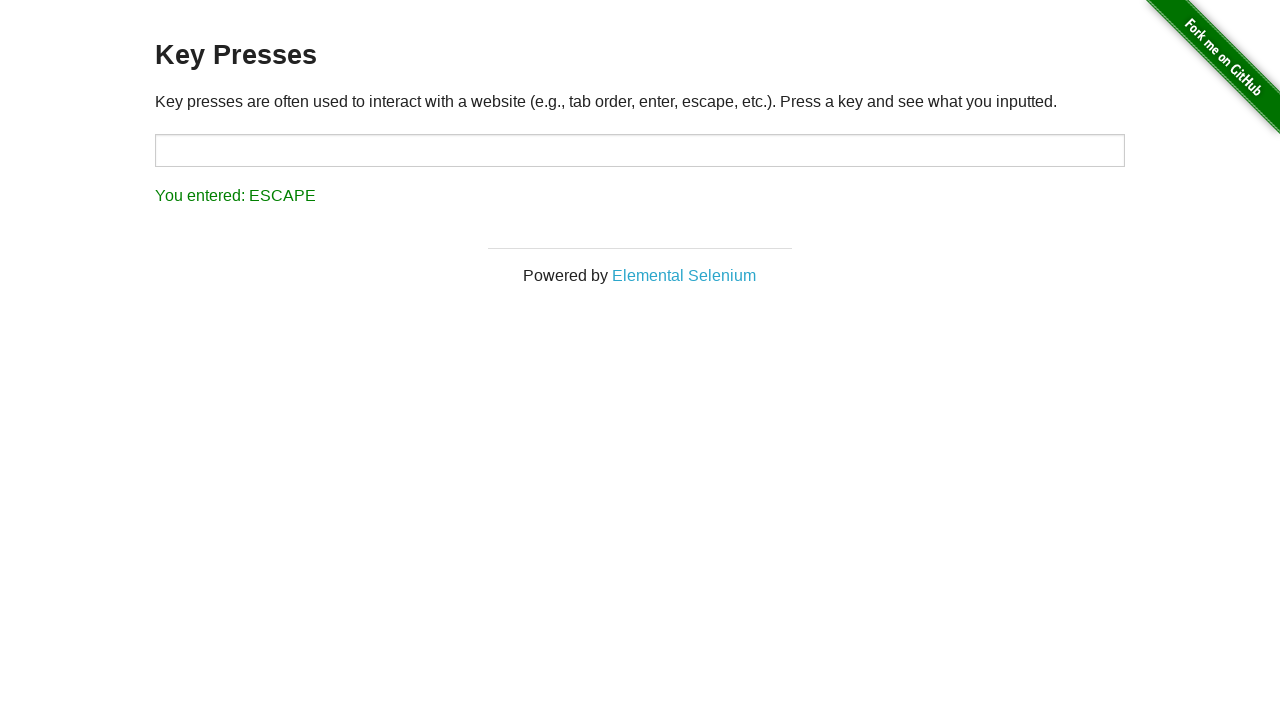

Pressed BACKSPACE key
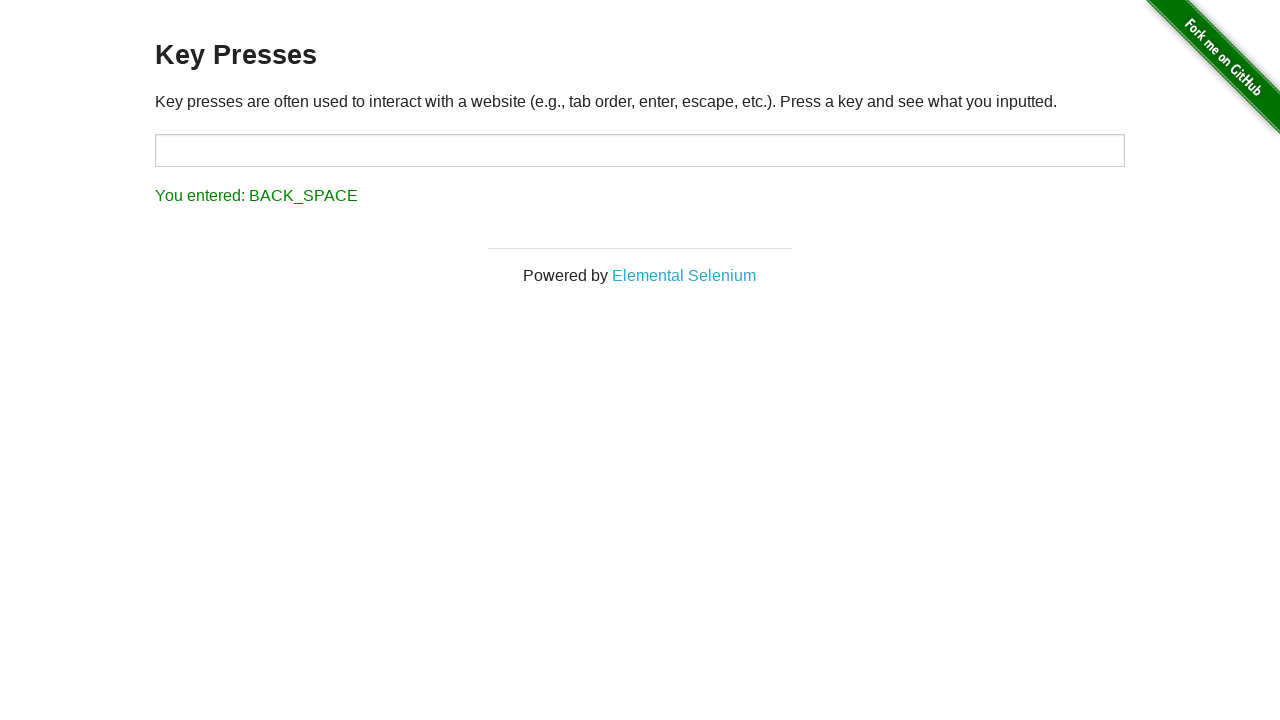

Pressed ARROW_DOWN key
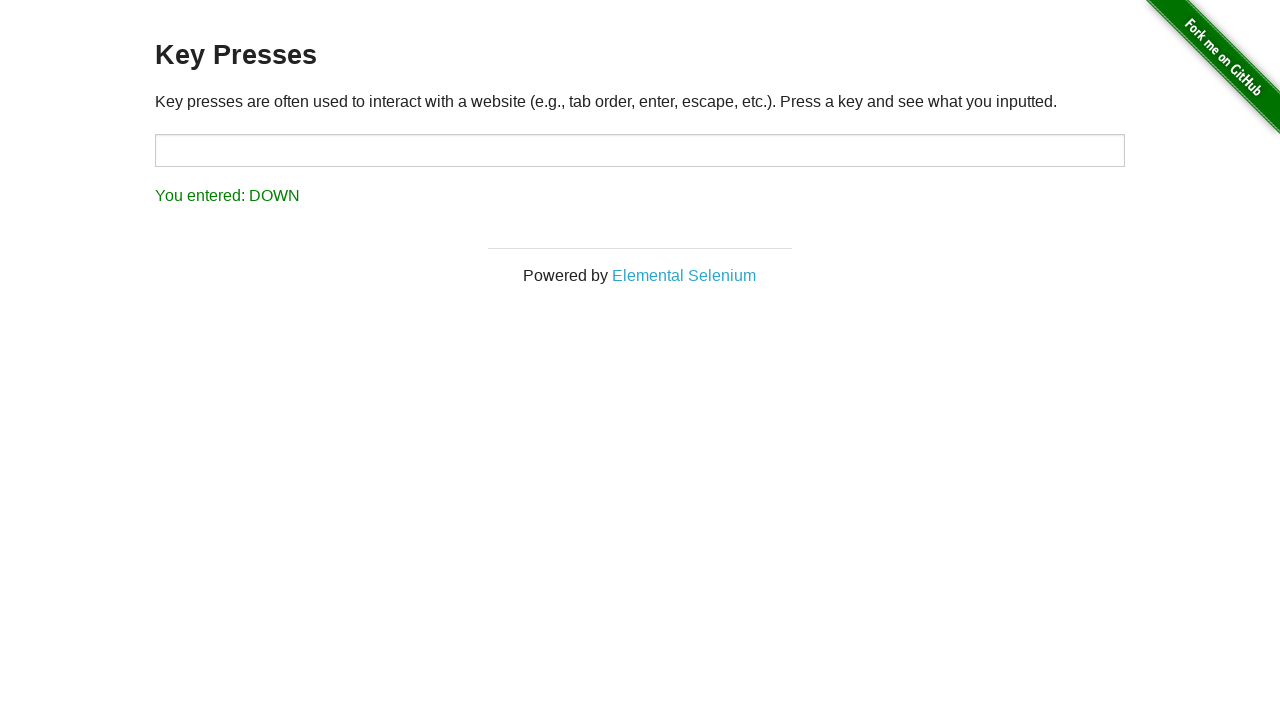

Pressed ARROW_LEFT key
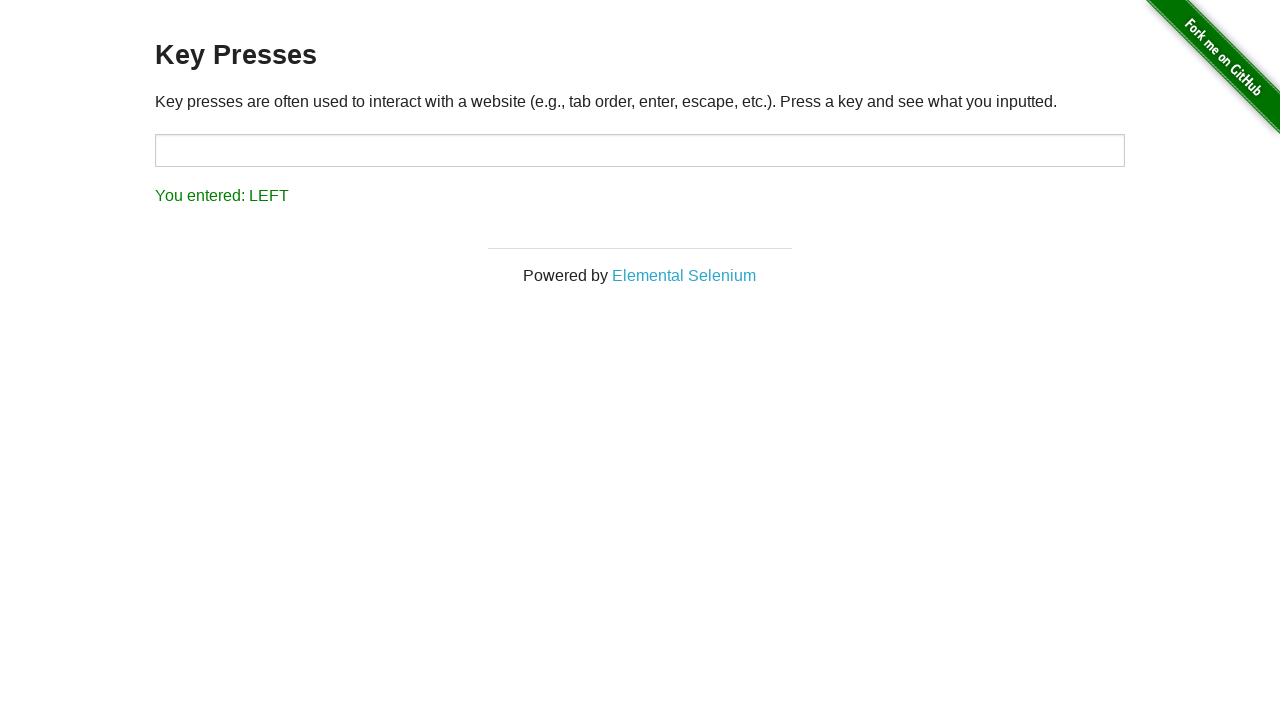

Result element loaded on the page
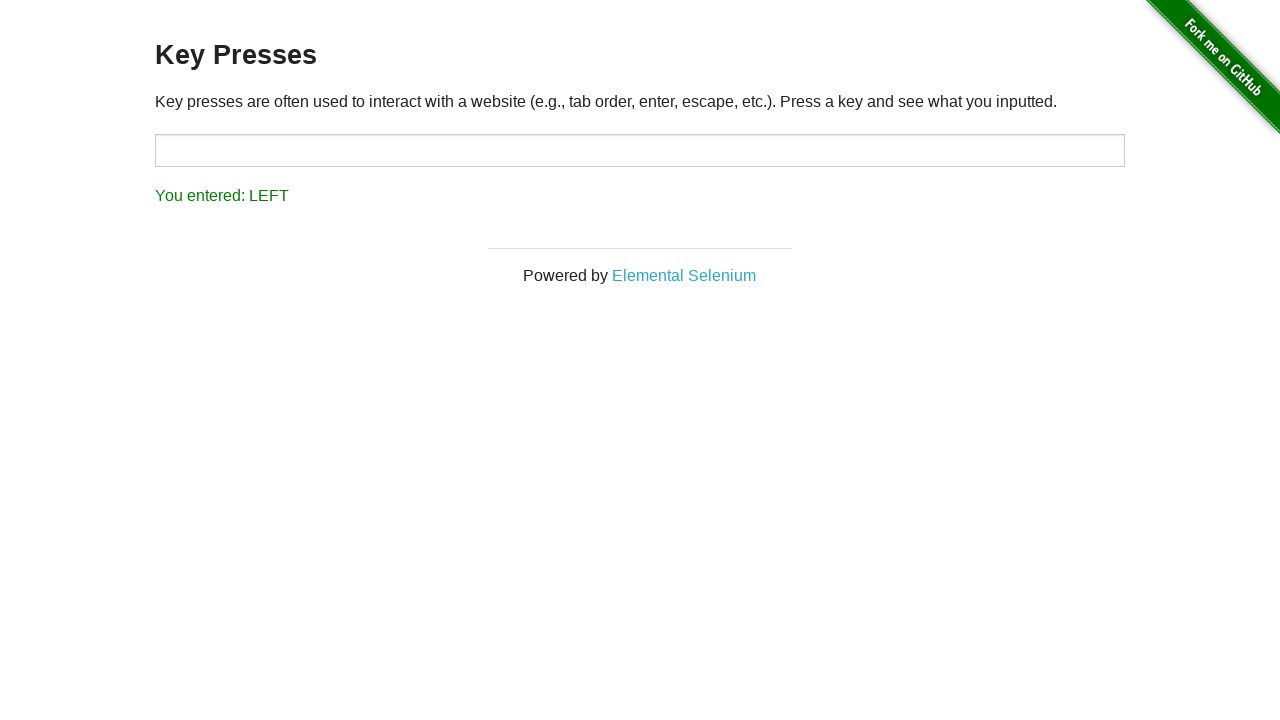

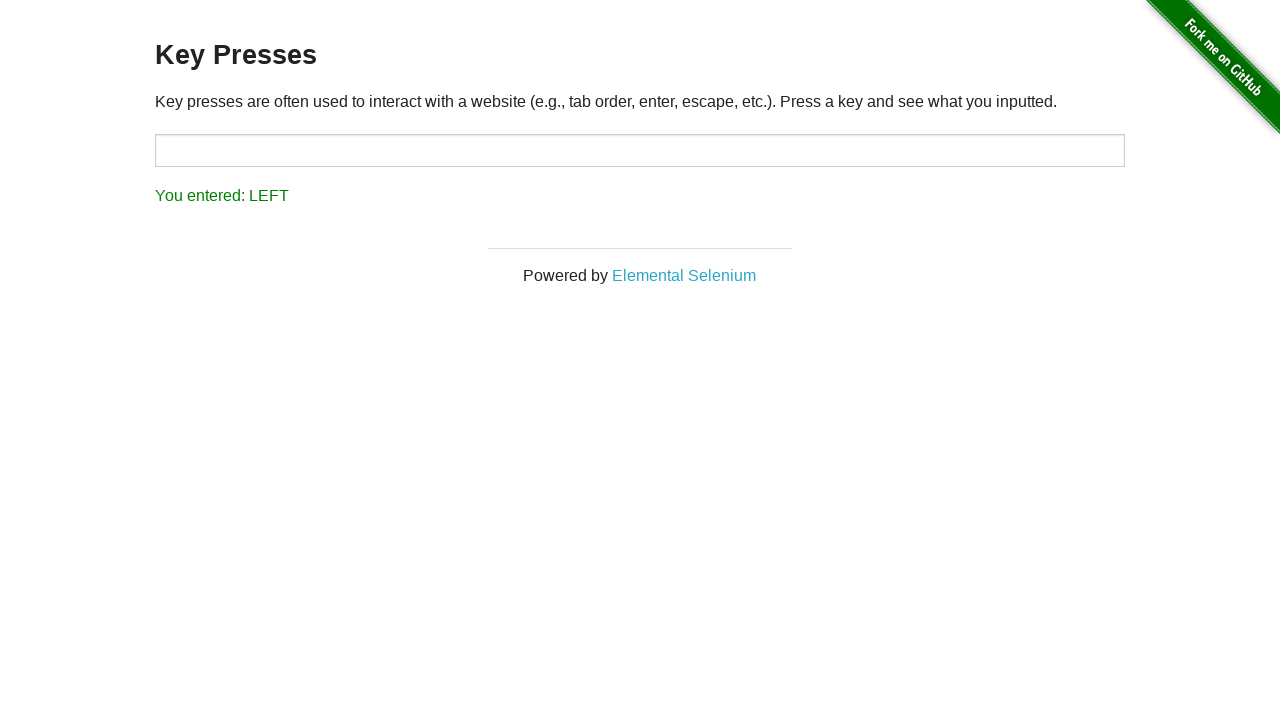